Tests accordion functionality by clicking through 8 accordion items and verifying they expand properly

Starting URL: https://qa-scooter.praktikum-services.ru/

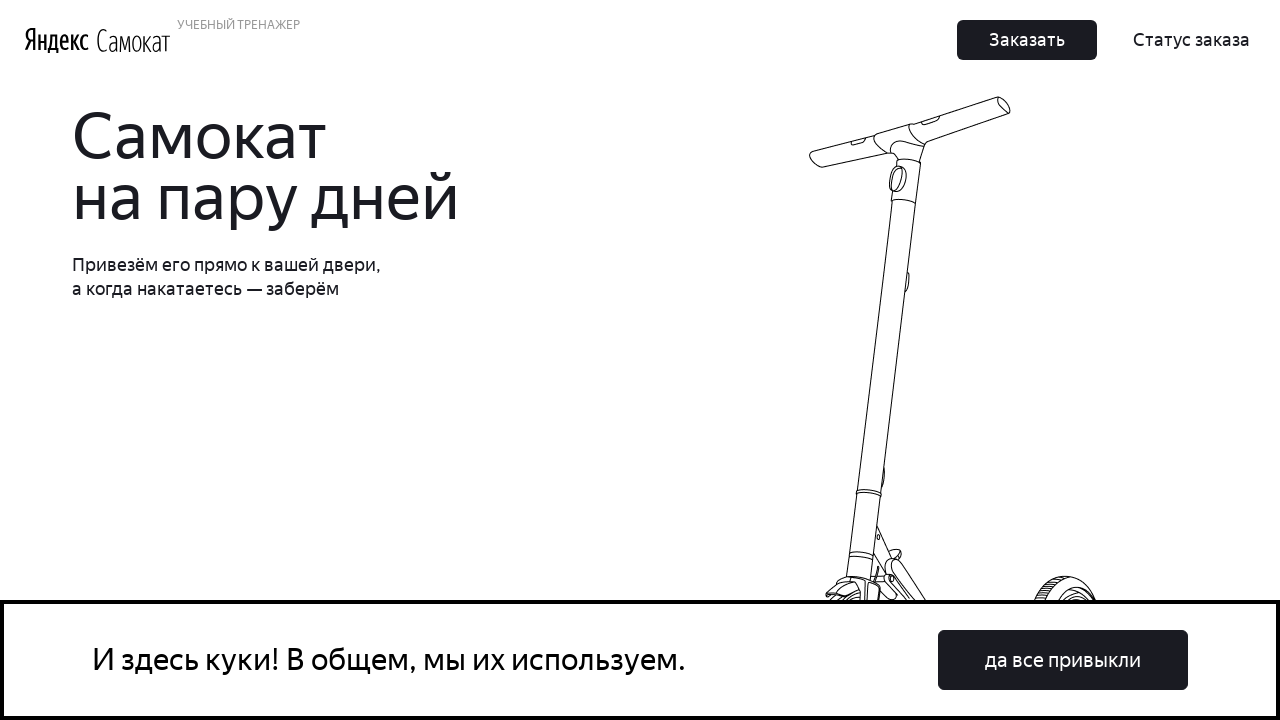

Scrolled accordion item 0 into view
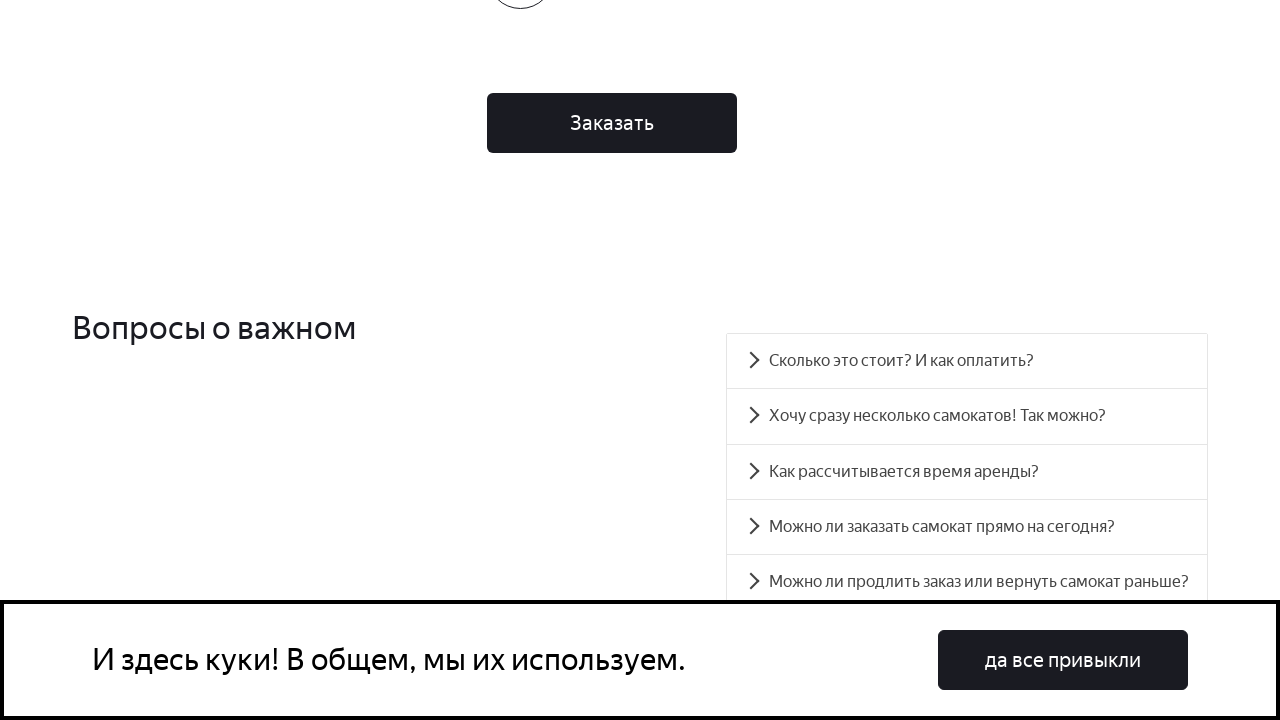

Clicked accordion heading 0 at (967, 361) on #accordion__heading-0
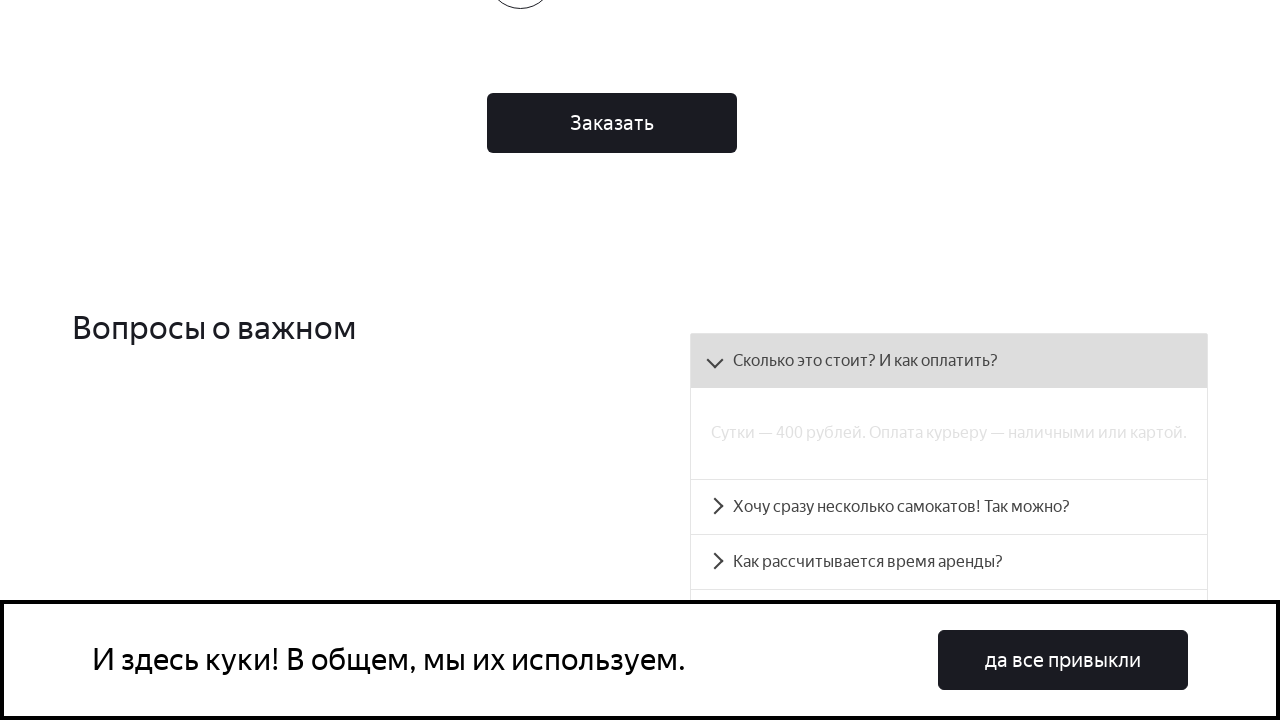

Accordion panel 0 expanded and became visible
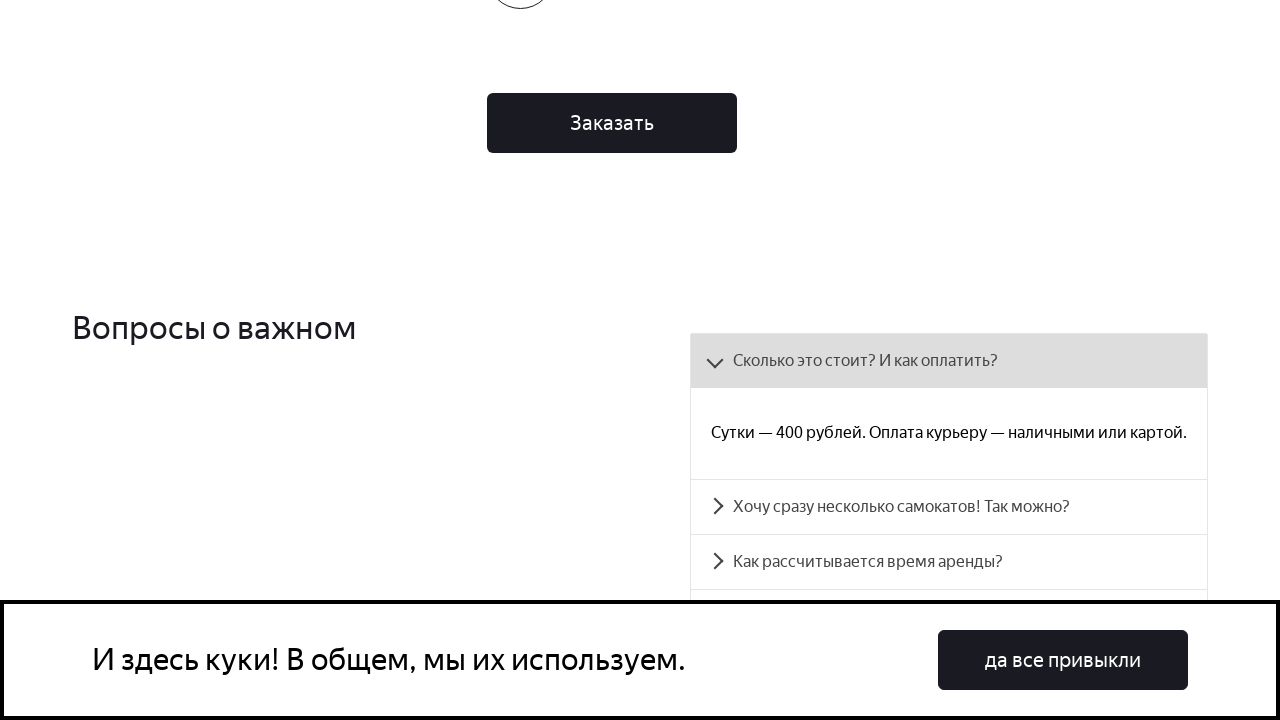

Scrolled accordion item 1 into view
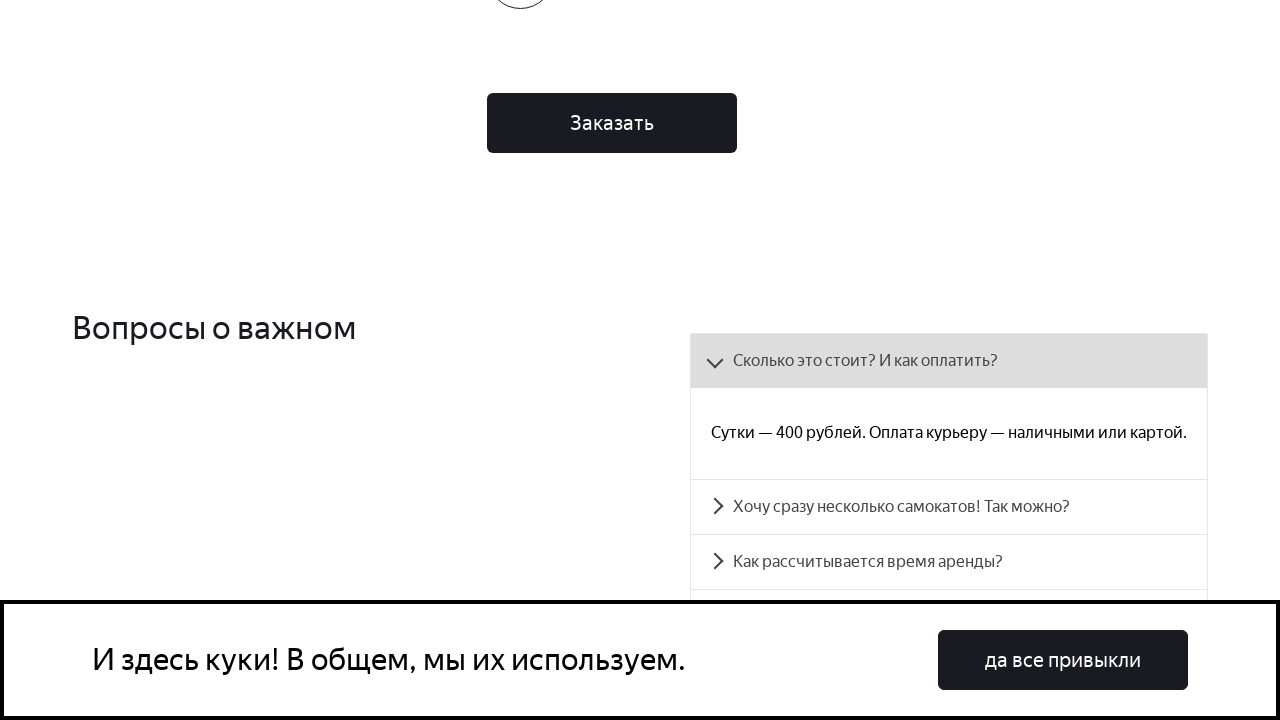

Clicked accordion heading 1 at (949, 507) on #accordion__heading-1
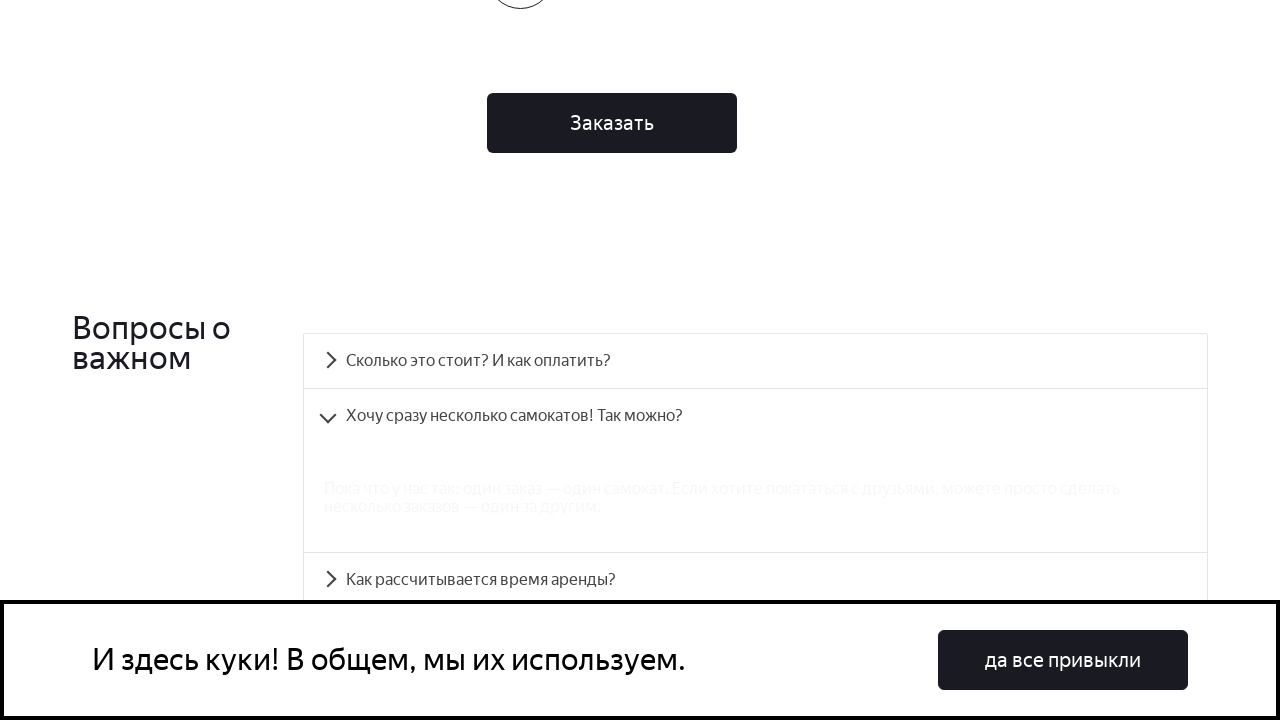

Accordion panel 1 expanded and became visible
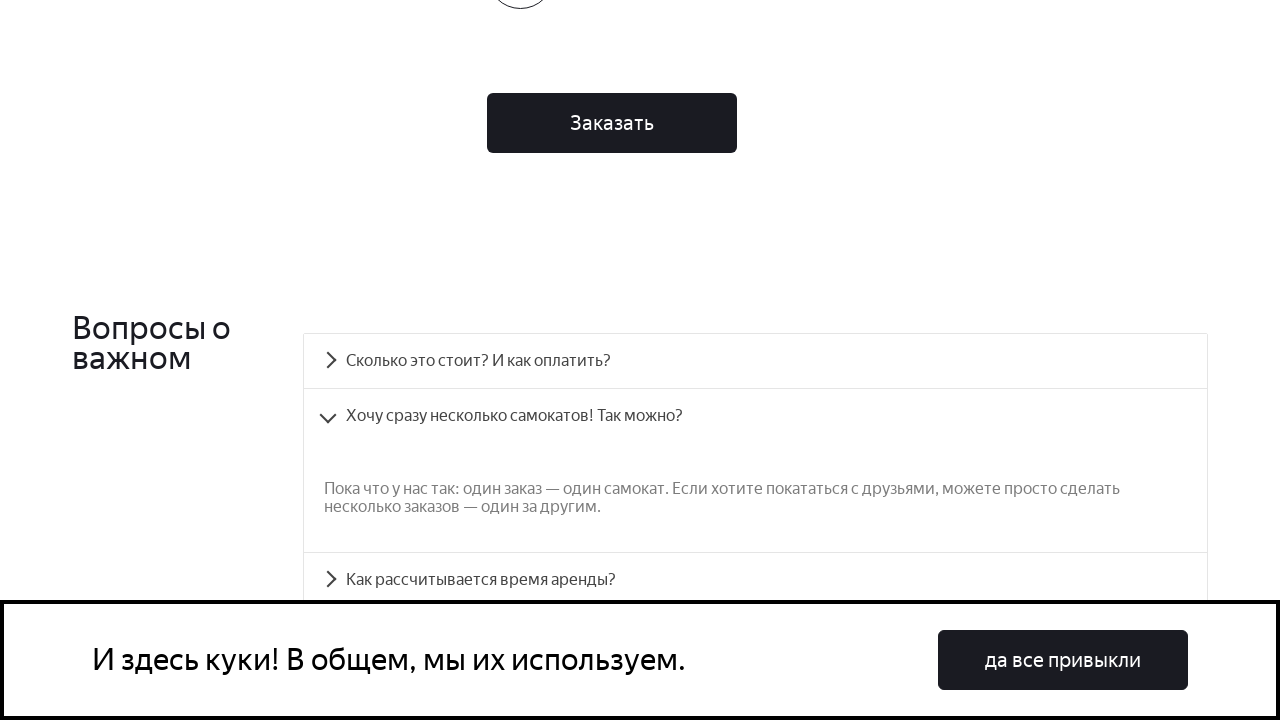

Scrolled accordion item 2 into view
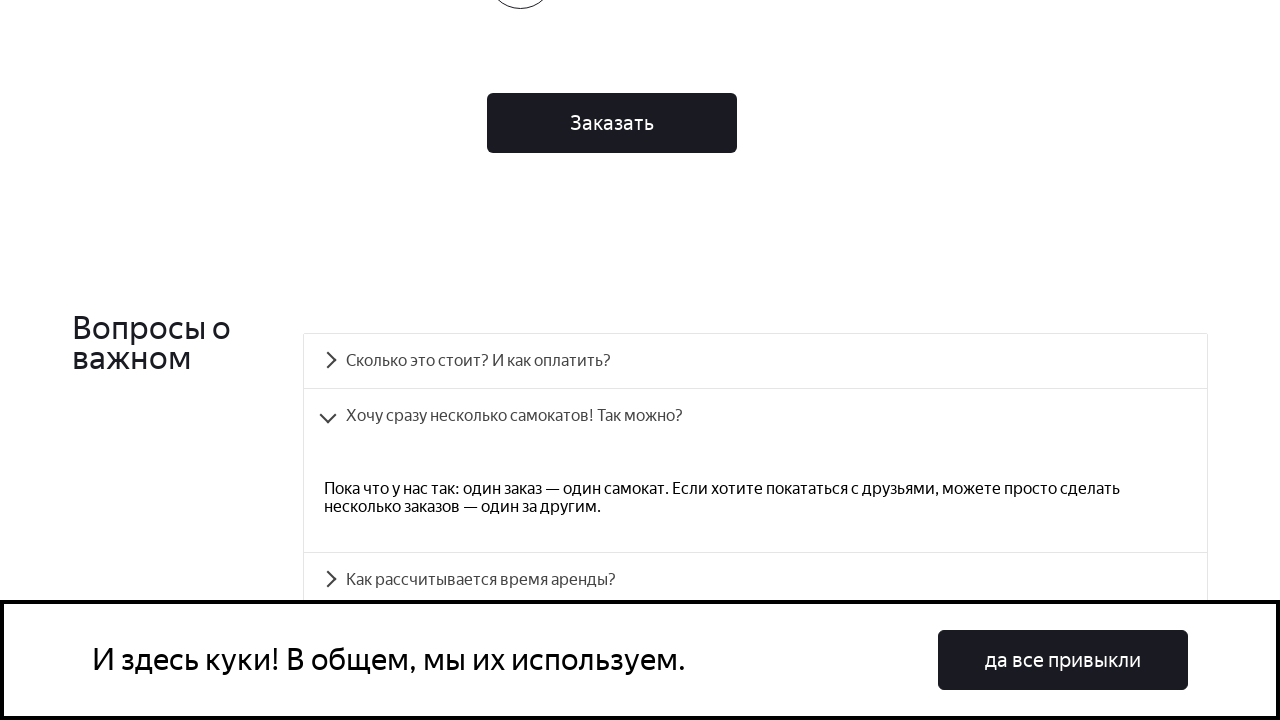

Clicked accordion heading 2 at (755, 580) on #accordion__heading-2
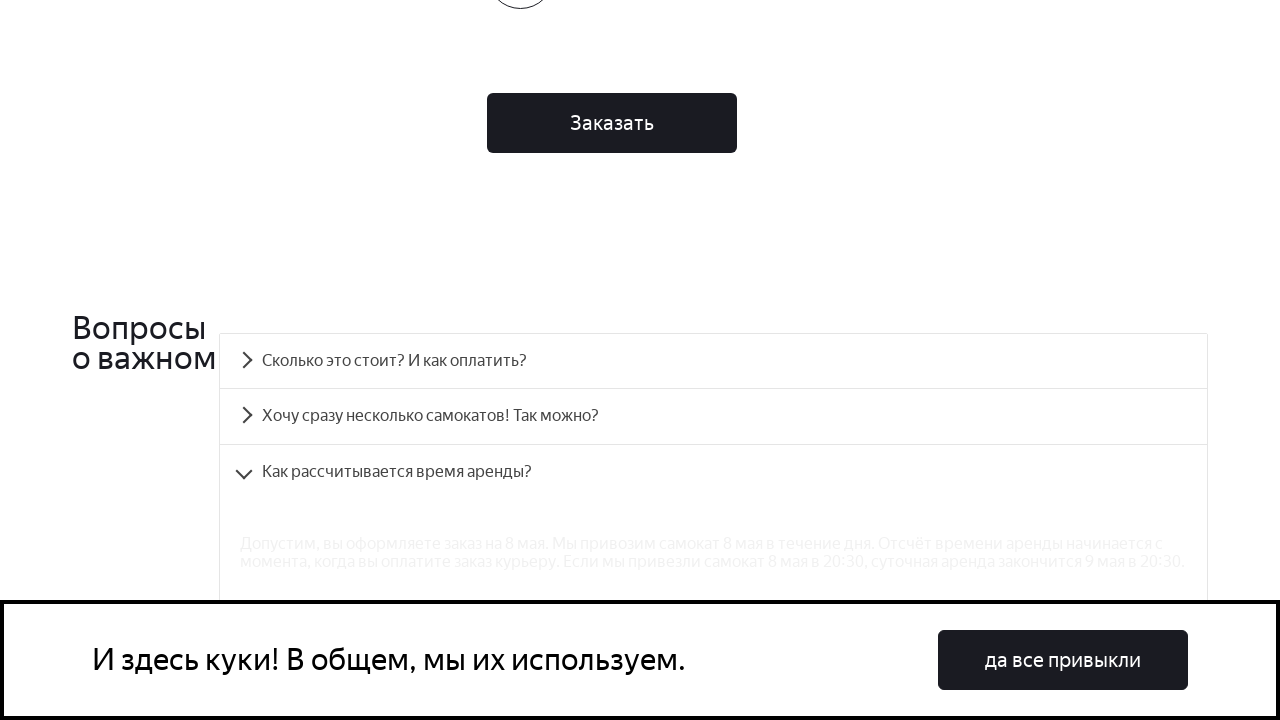

Accordion panel 2 expanded and became visible
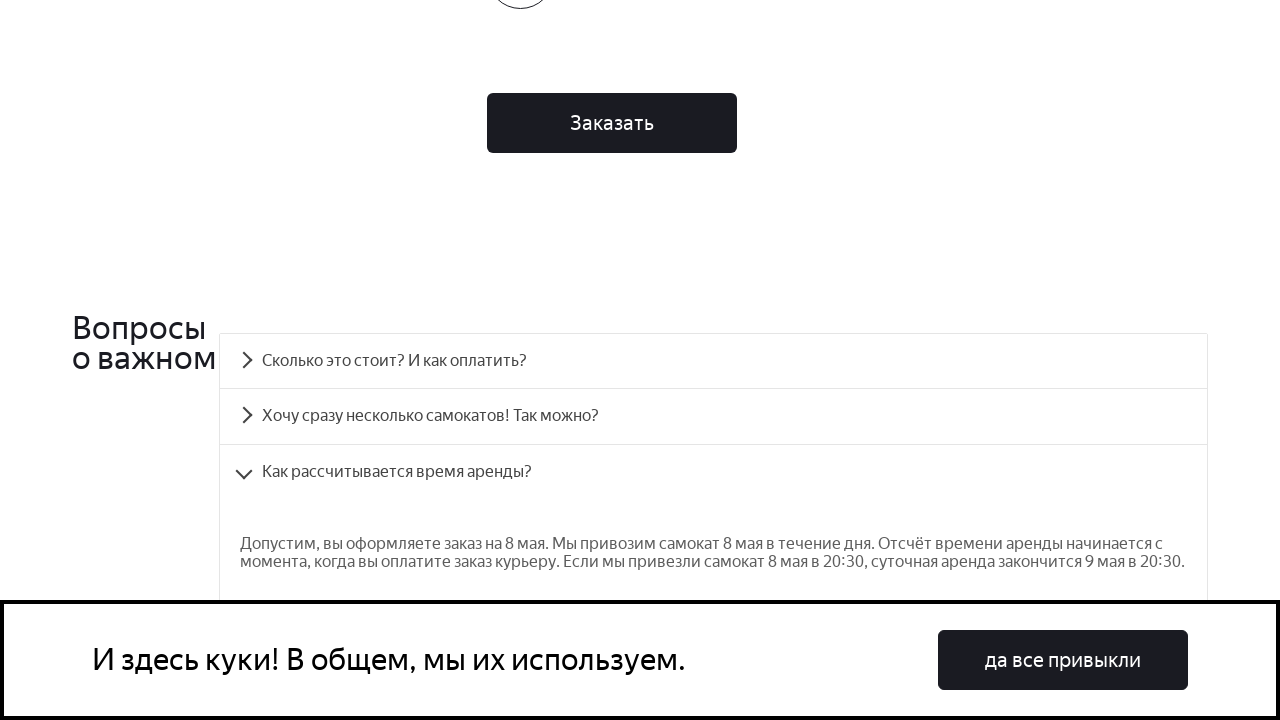

Scrolled accordion item 3 into view
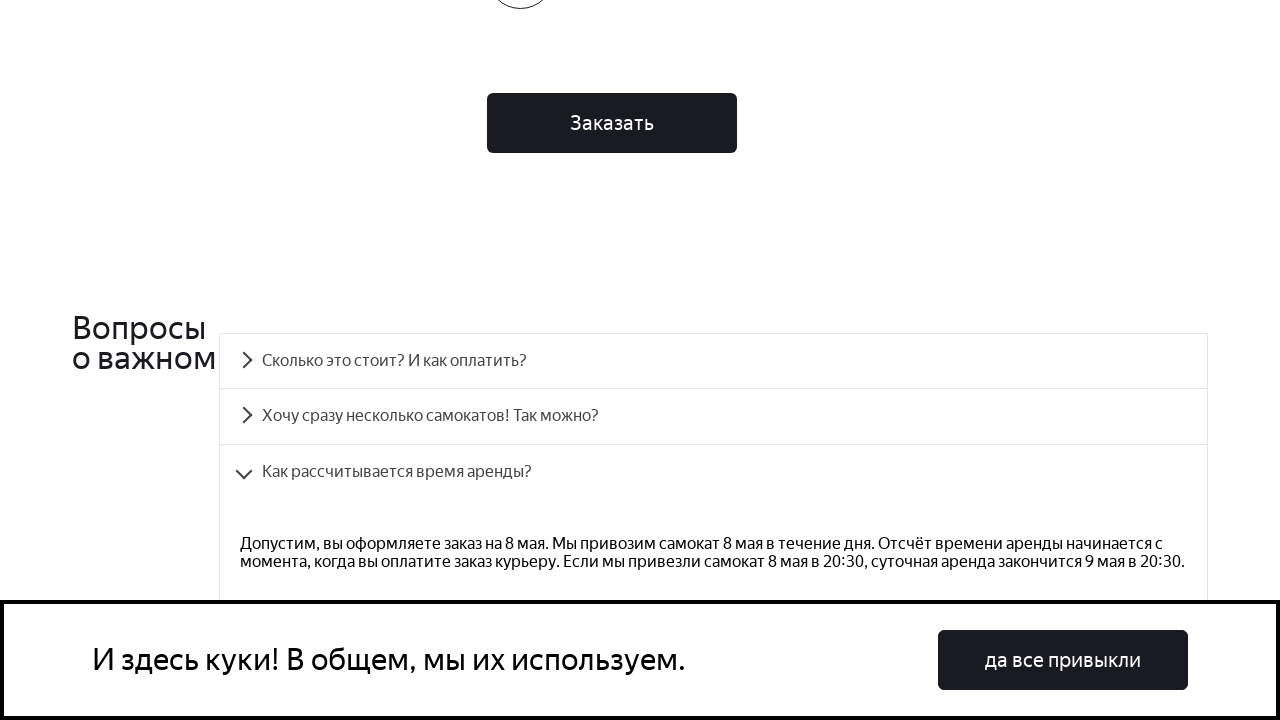

Clicked accordion heading 3 at (714, 361) on #accordion__heading-3
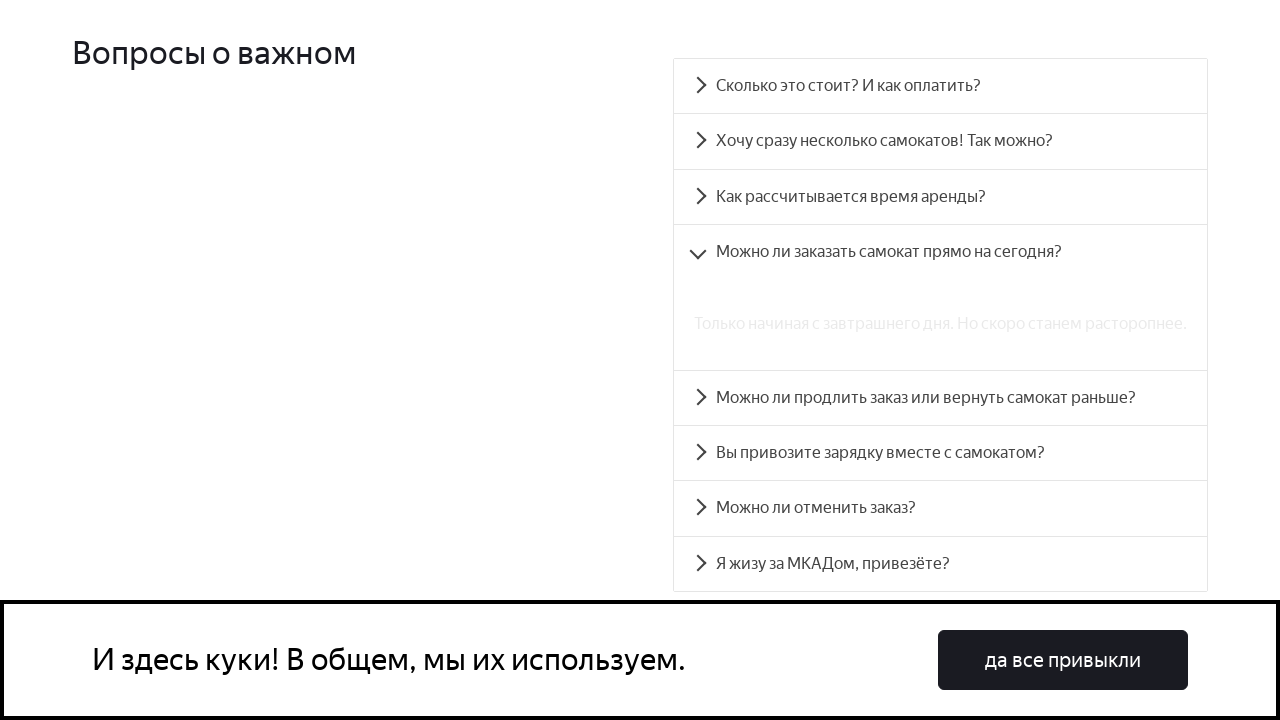

Accordion panel 3 expanded and became visible
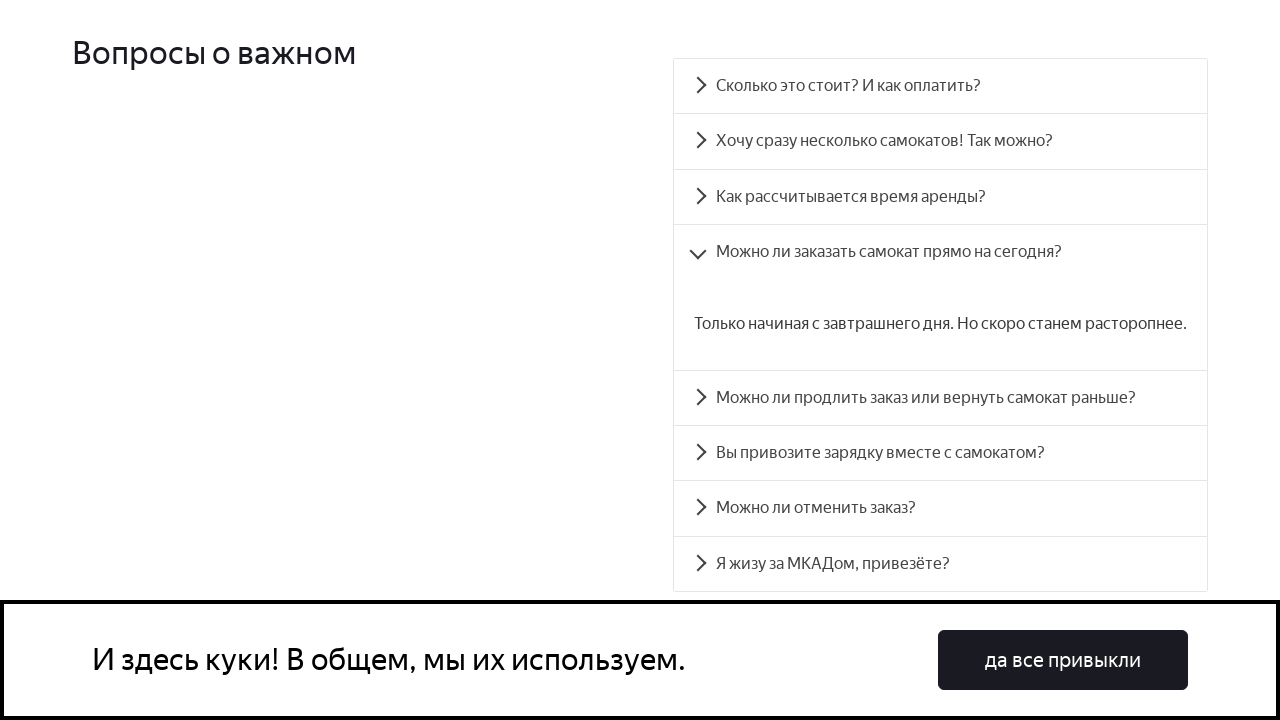

Scrolled accordion item 4 into view
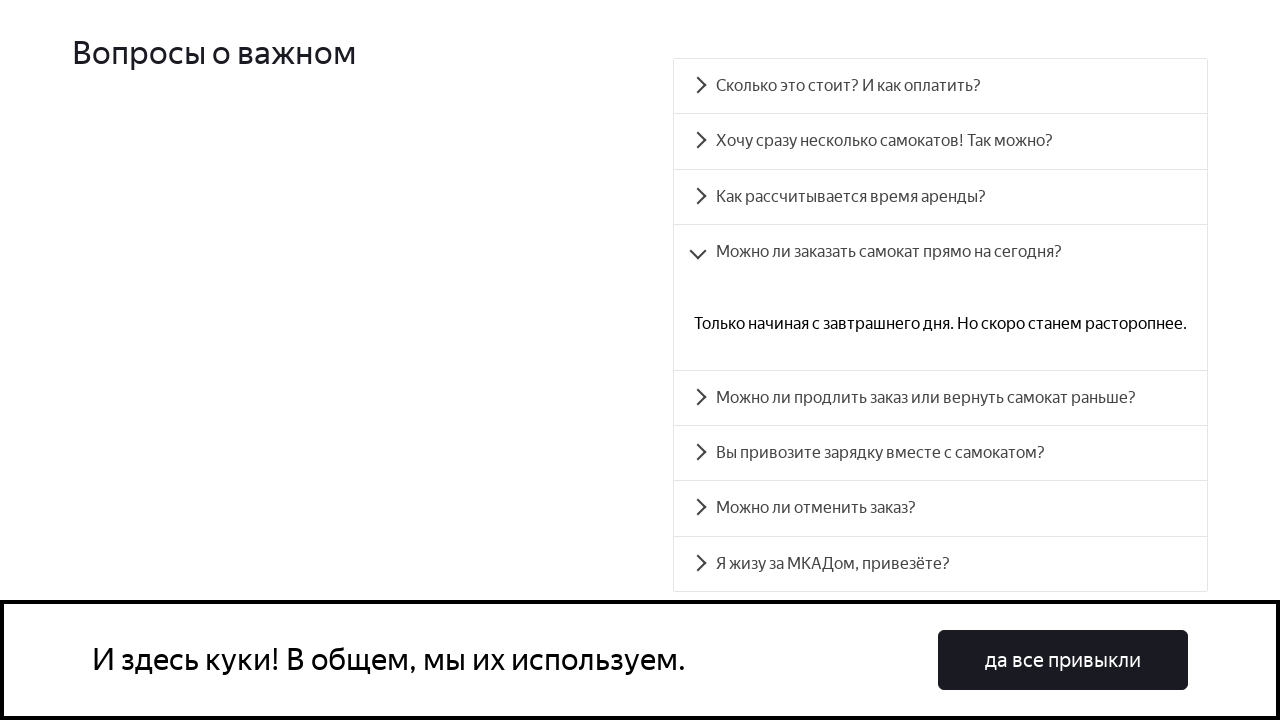

Clicked accordion heading 4 at (940, 398) on #accordion__heading-4
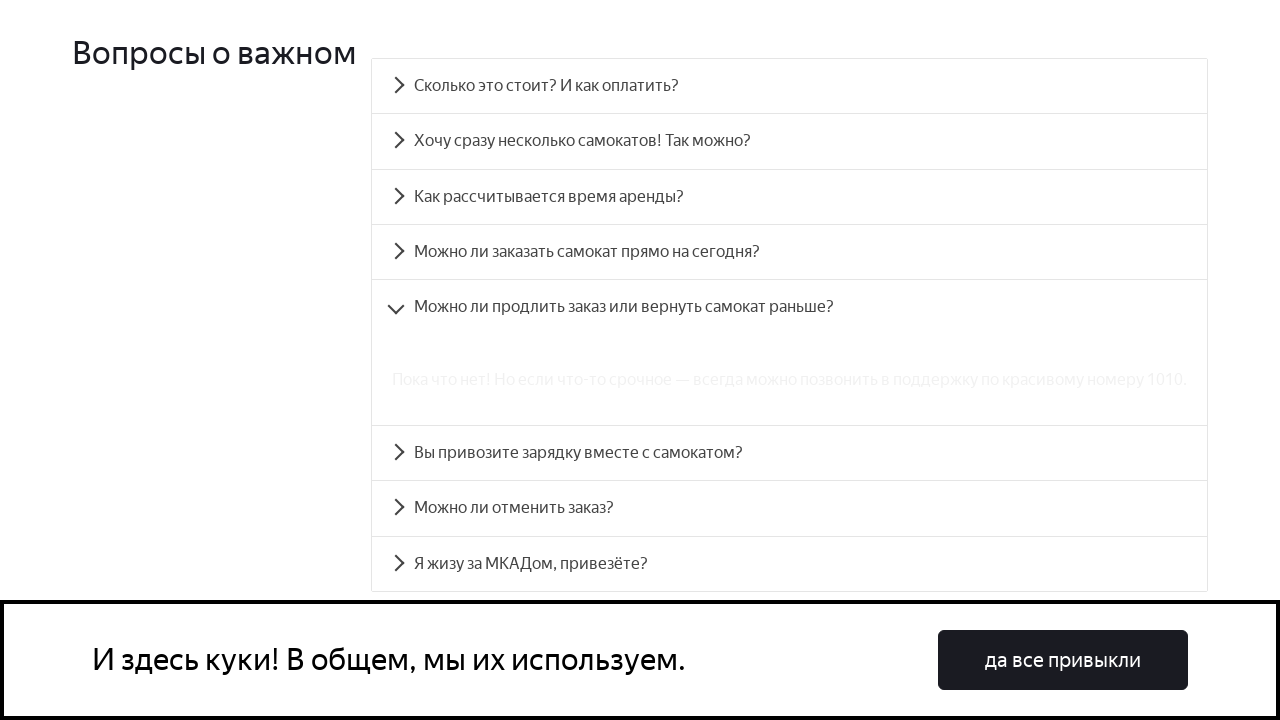

Accordion panel 4 expanded and became visible
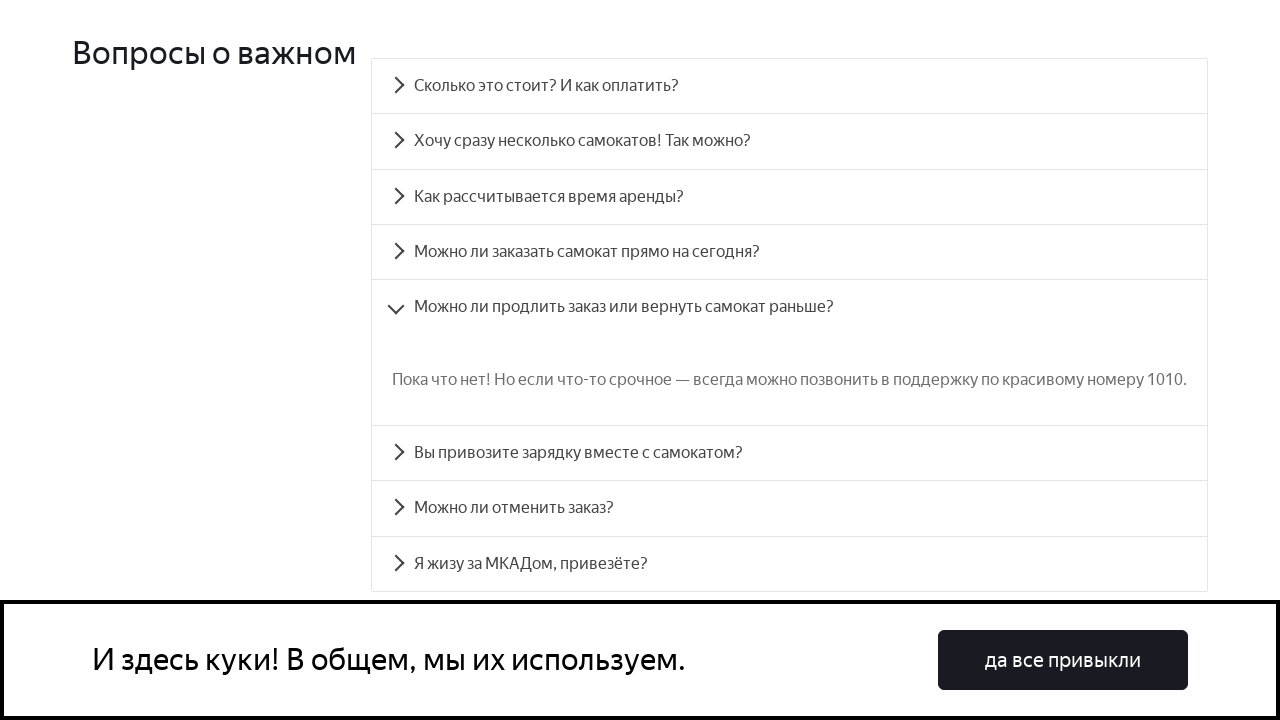

Scrolled accordion item 5 into view
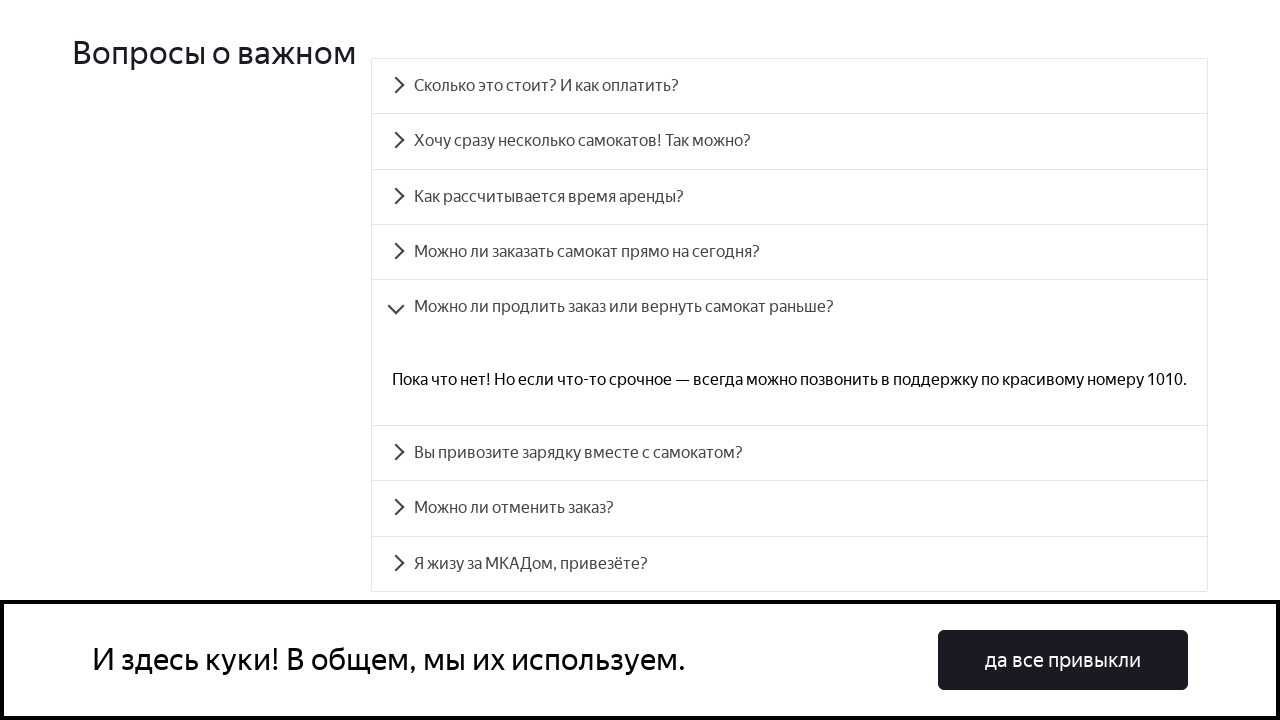

Clicked accordion heading 5 at (790, 453) on #accordion__heading-5
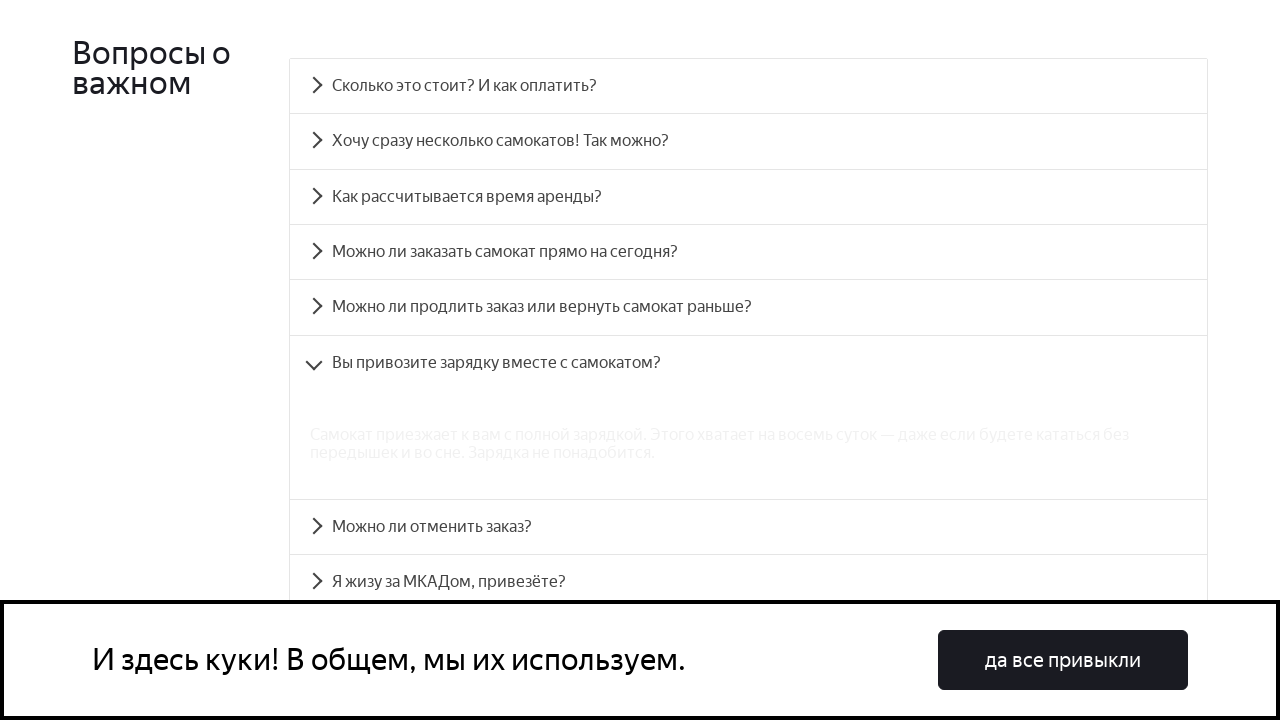

Accordion panel 5 expanded and became visible
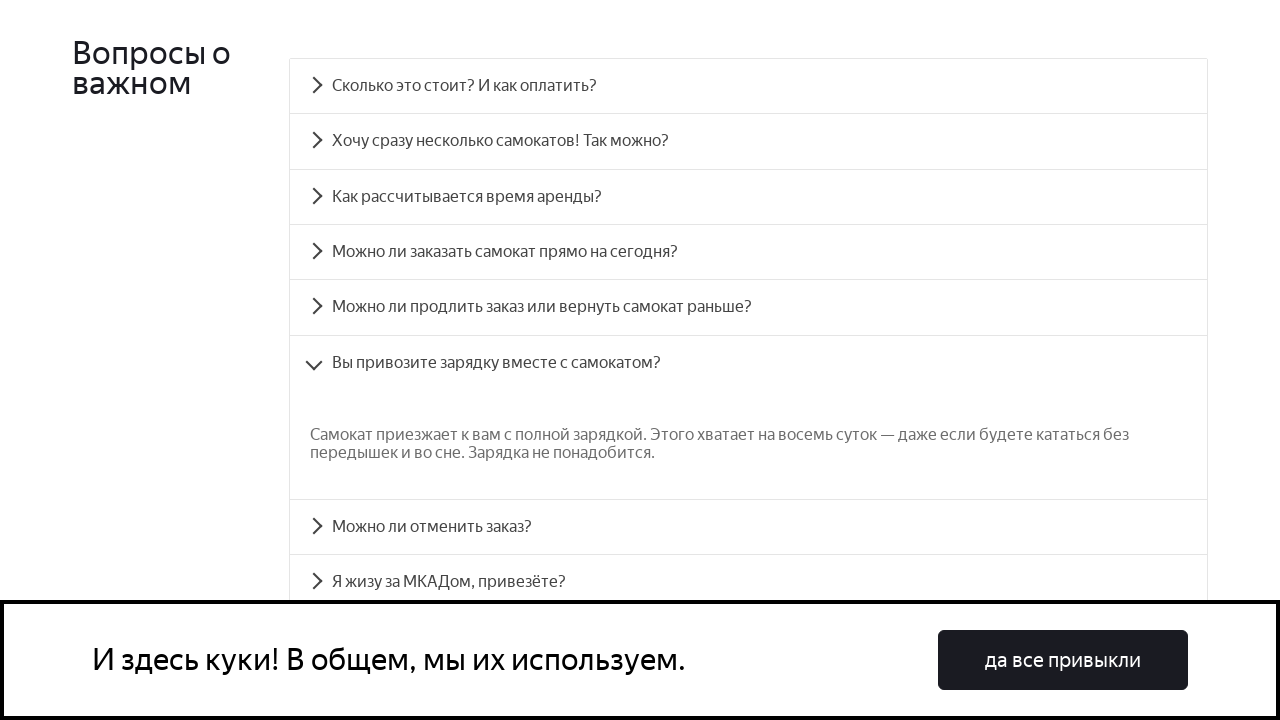

Scrolled accordion item 6 into view
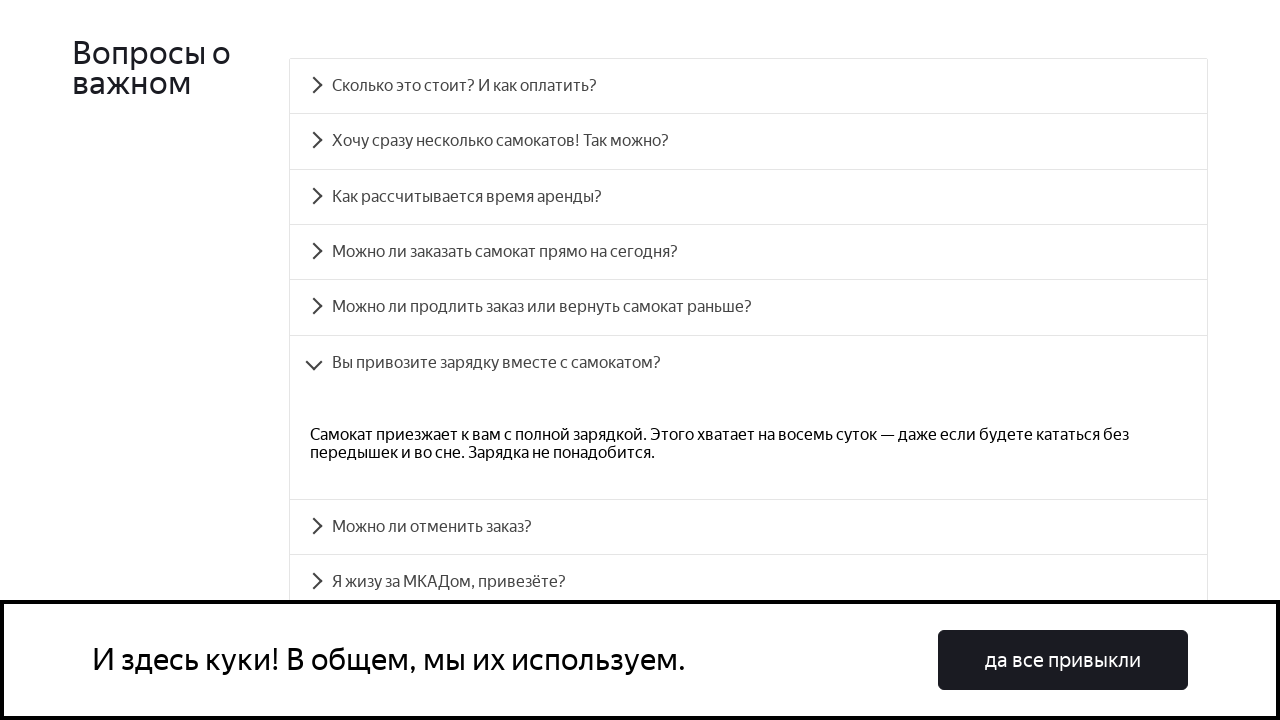

Clicked accordion heading 6 at (748, 527) on #accordion__heading-6
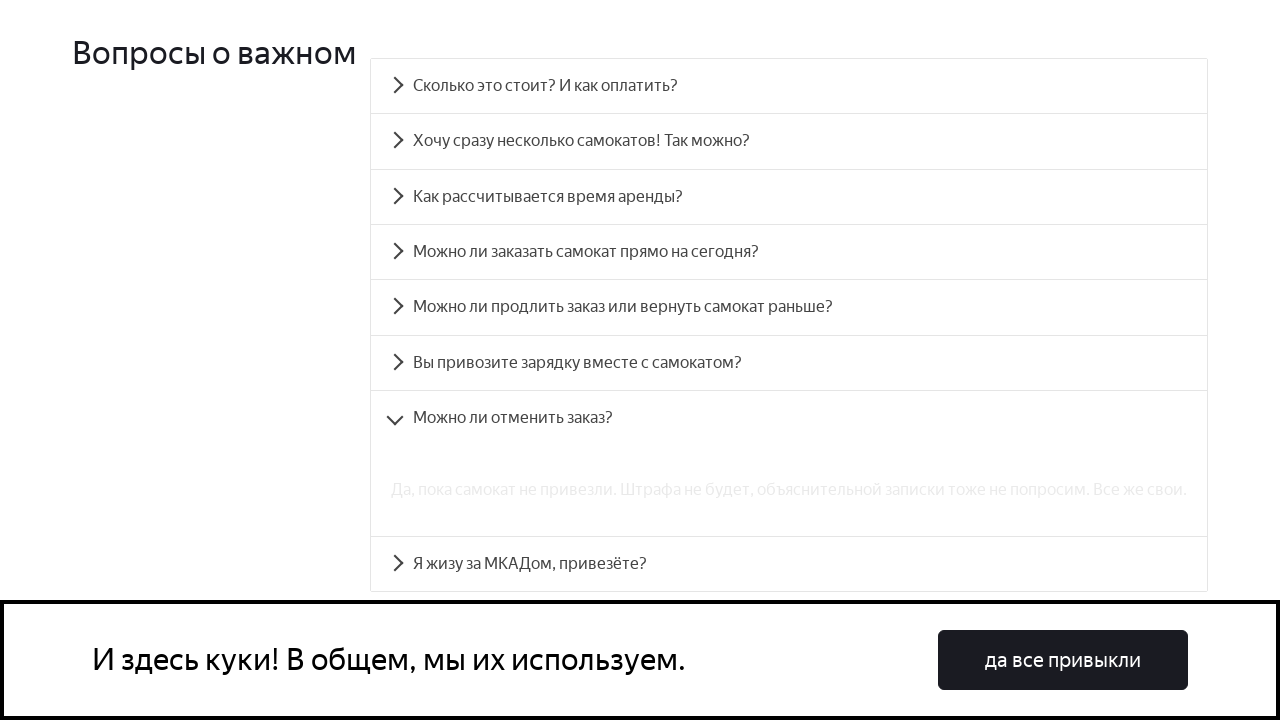

Accordion panel 6 expanded and became visible
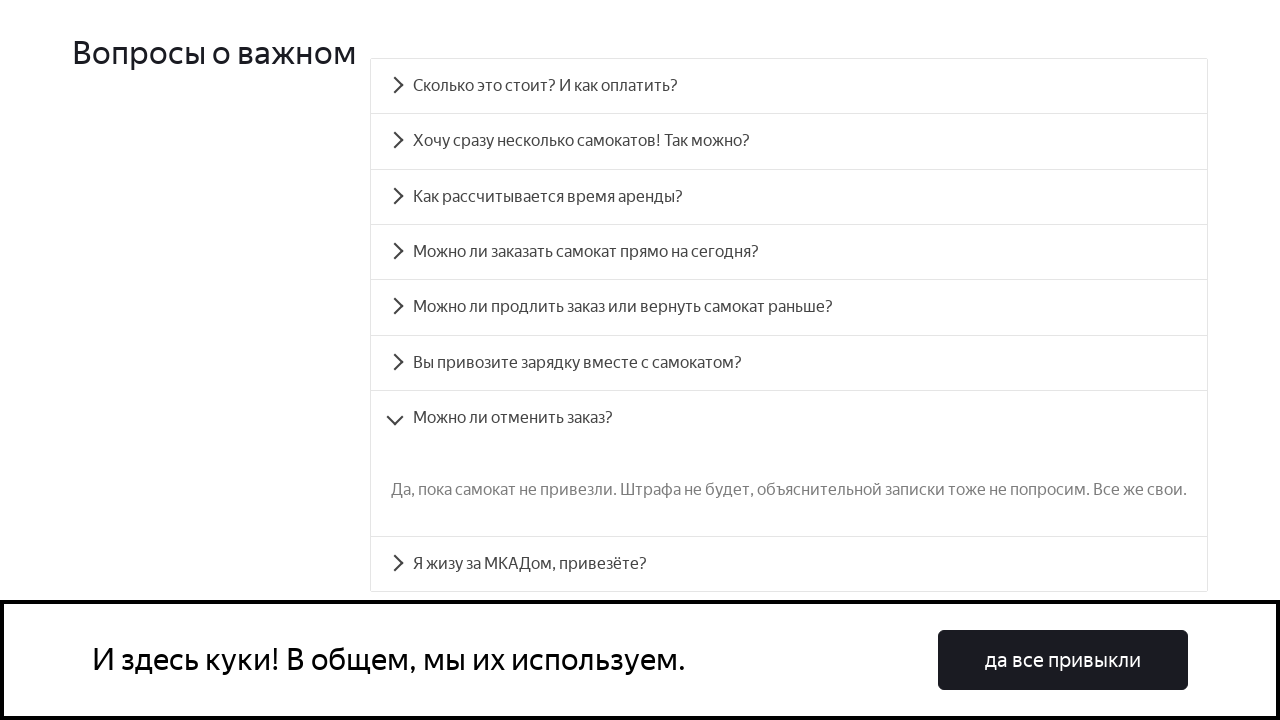

Scrolled accordion item 7 into view
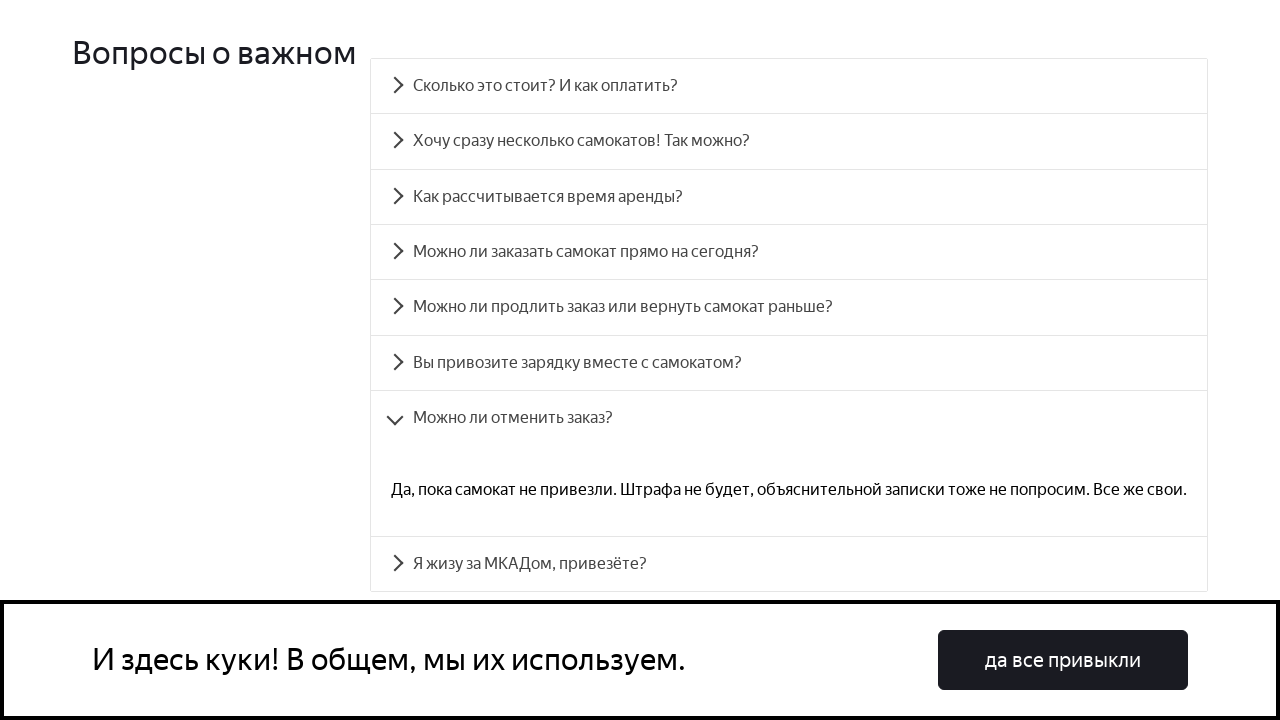

Clicked accordion heading 7 at (789, 564) on #accordion__heading-7
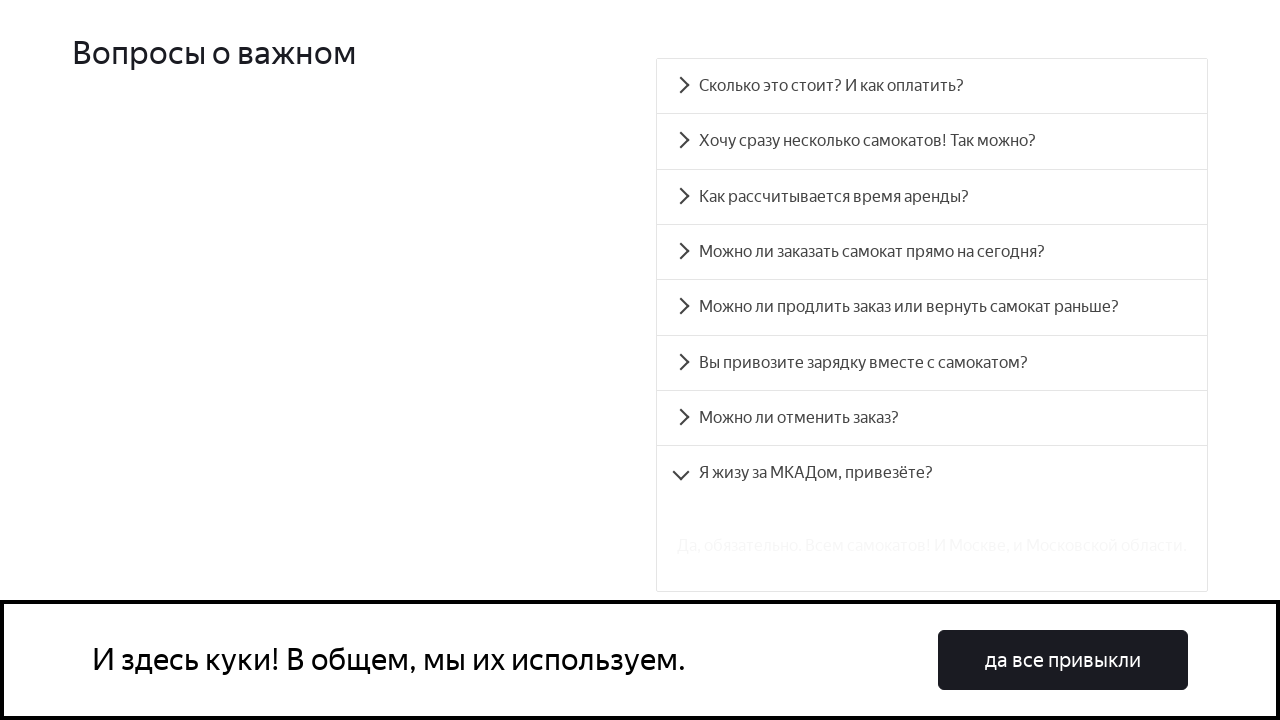

Accordion panel 7 expanded and became visible
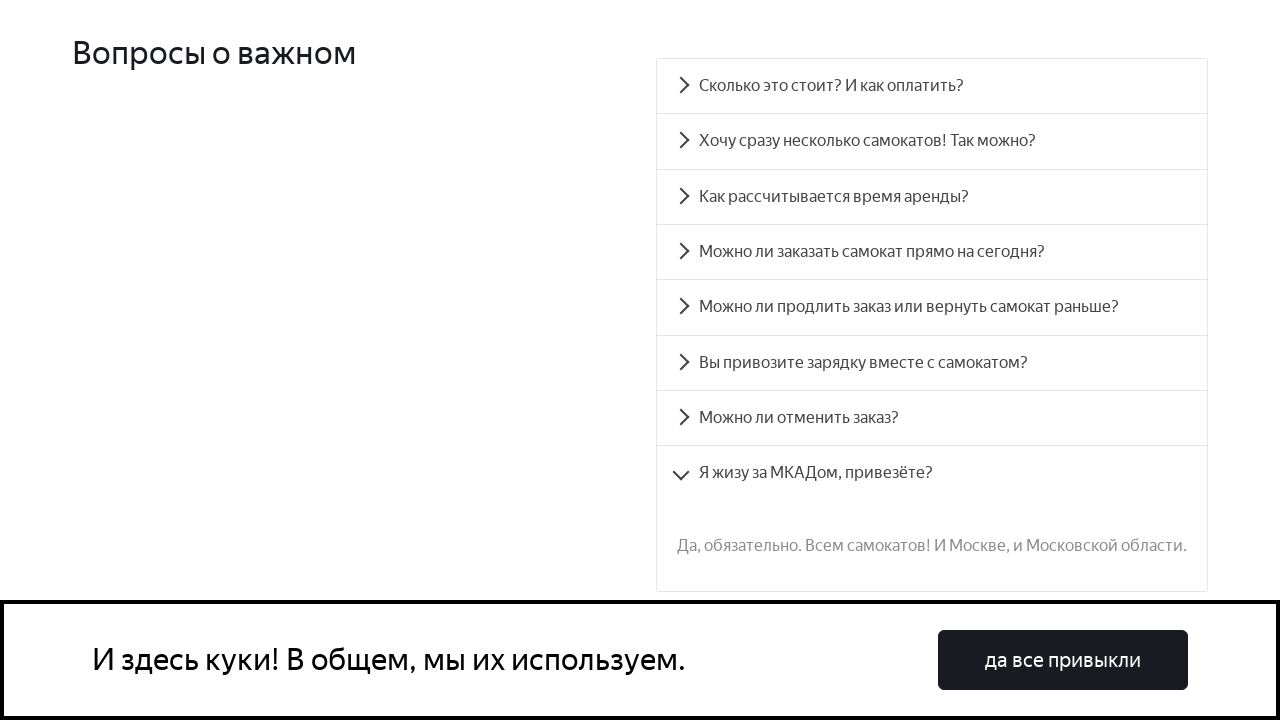

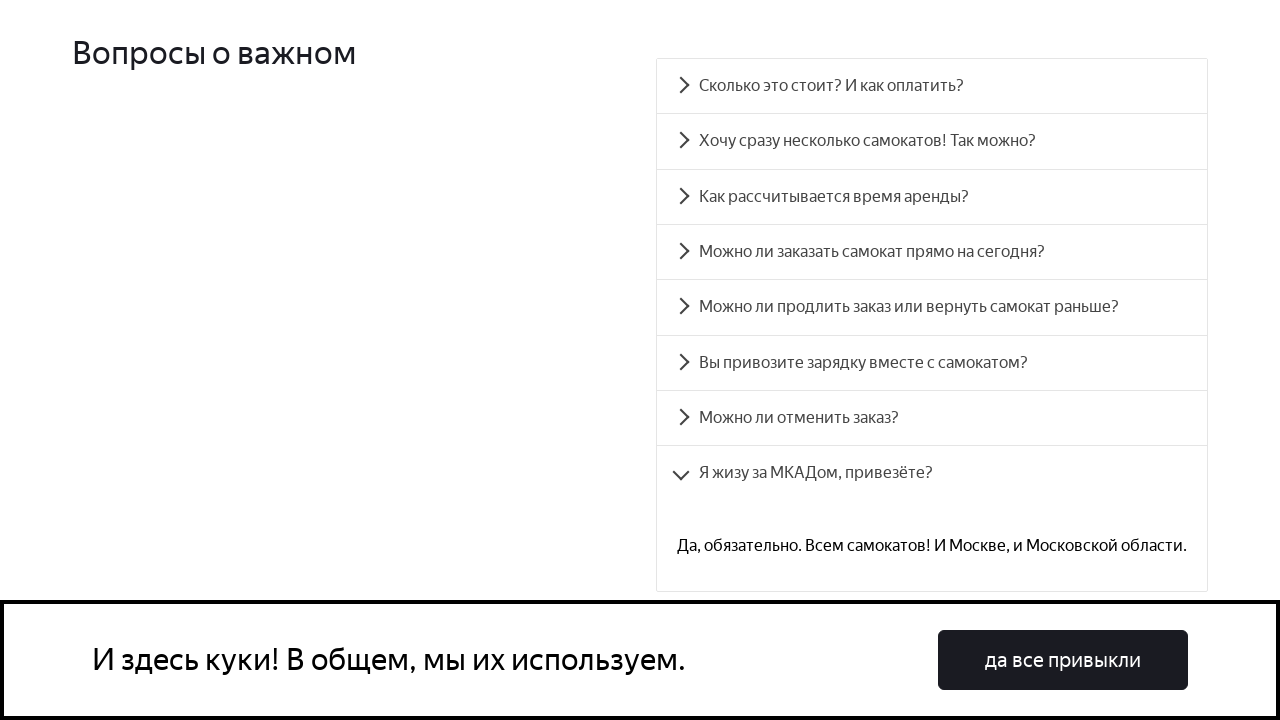